Tests navigation to the Terms of Use page by scrolling to the footer, clicking the Terms link, and verifying the page title changes correctly.

Starting URL: https://uat.worklenz.com/

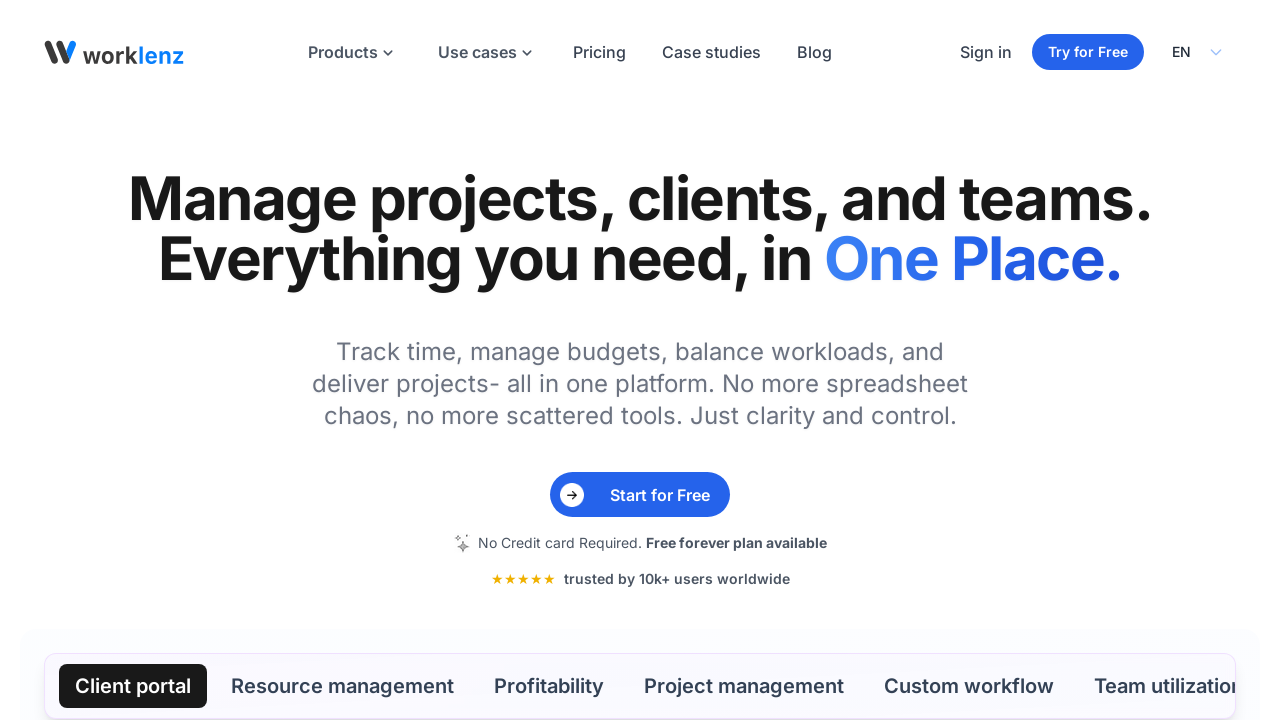

Scrolled to bottom of page to reveal footer
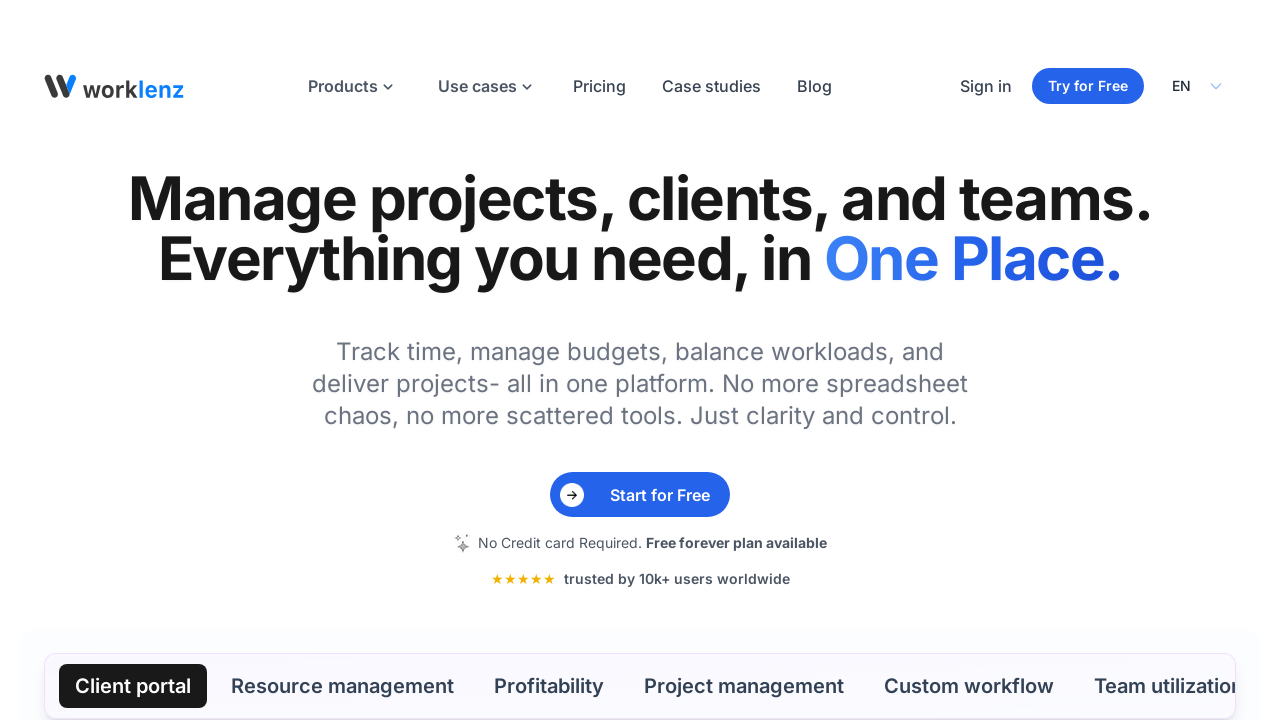

Footer became visible
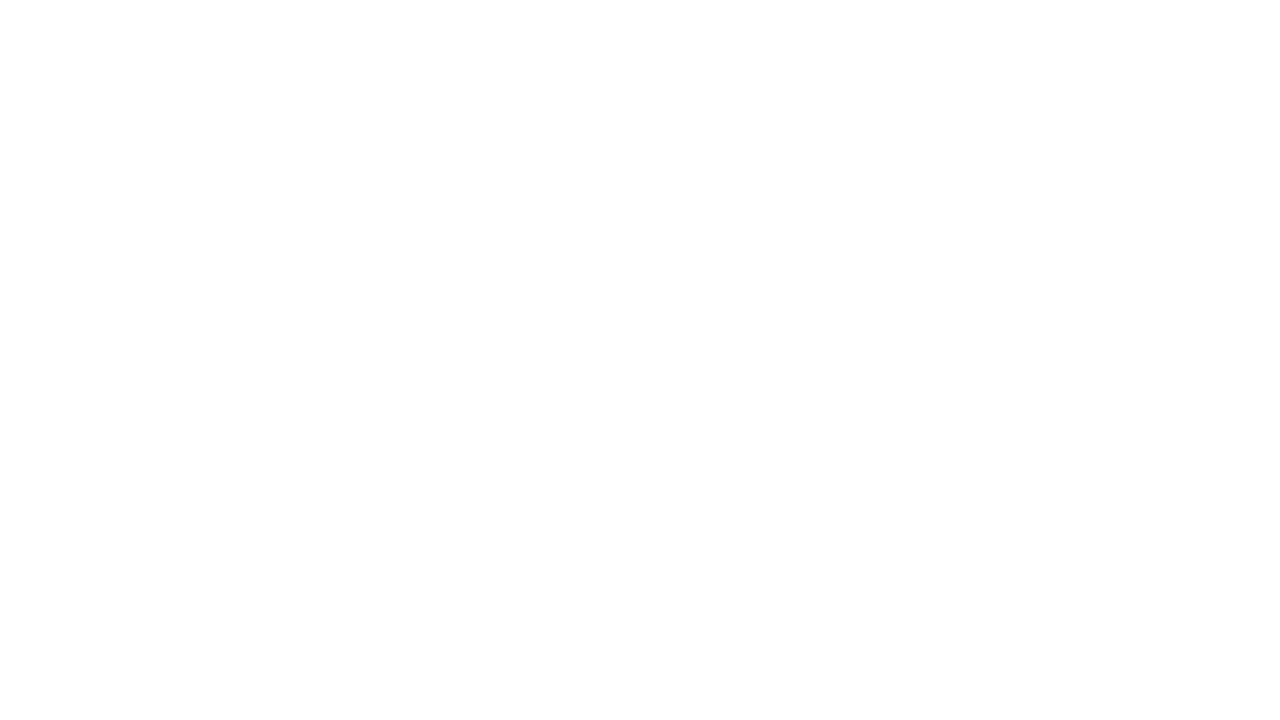

Clicked Terms link in footer at (1155, 638) on a:text('Terms')
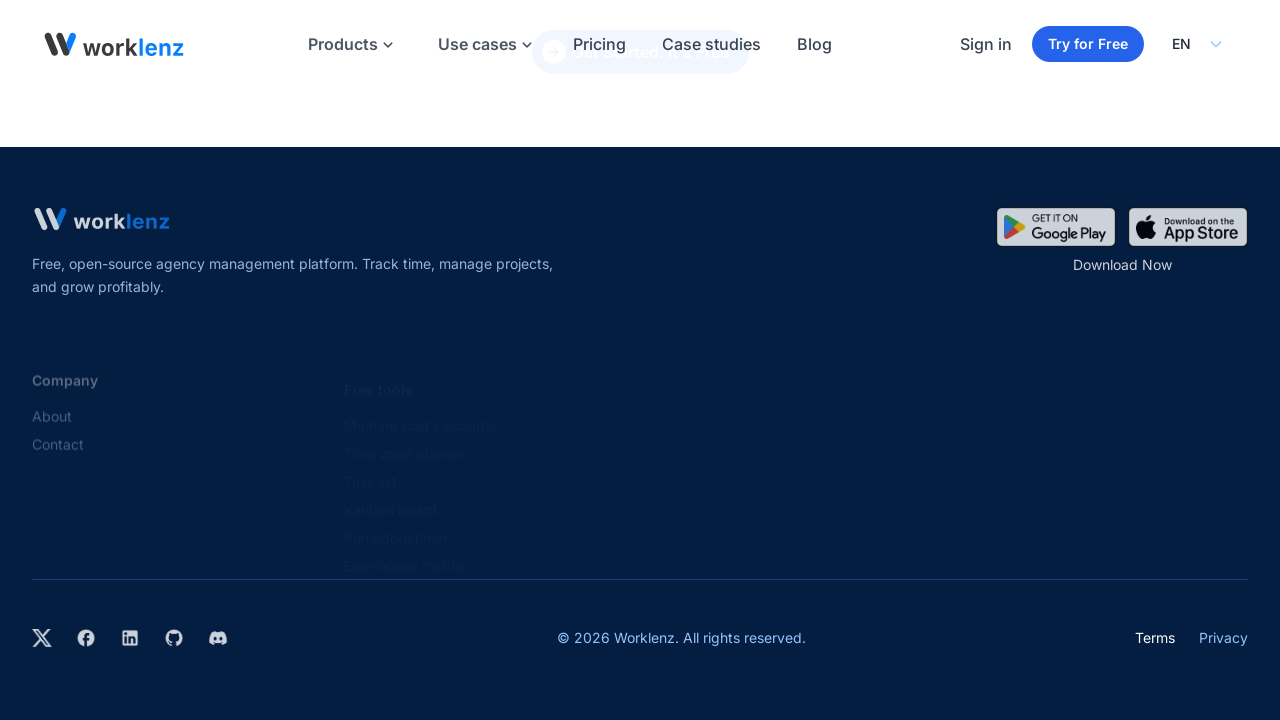

Terms of Use page loaded and title verified as 'Terms of Use | Worklenz'
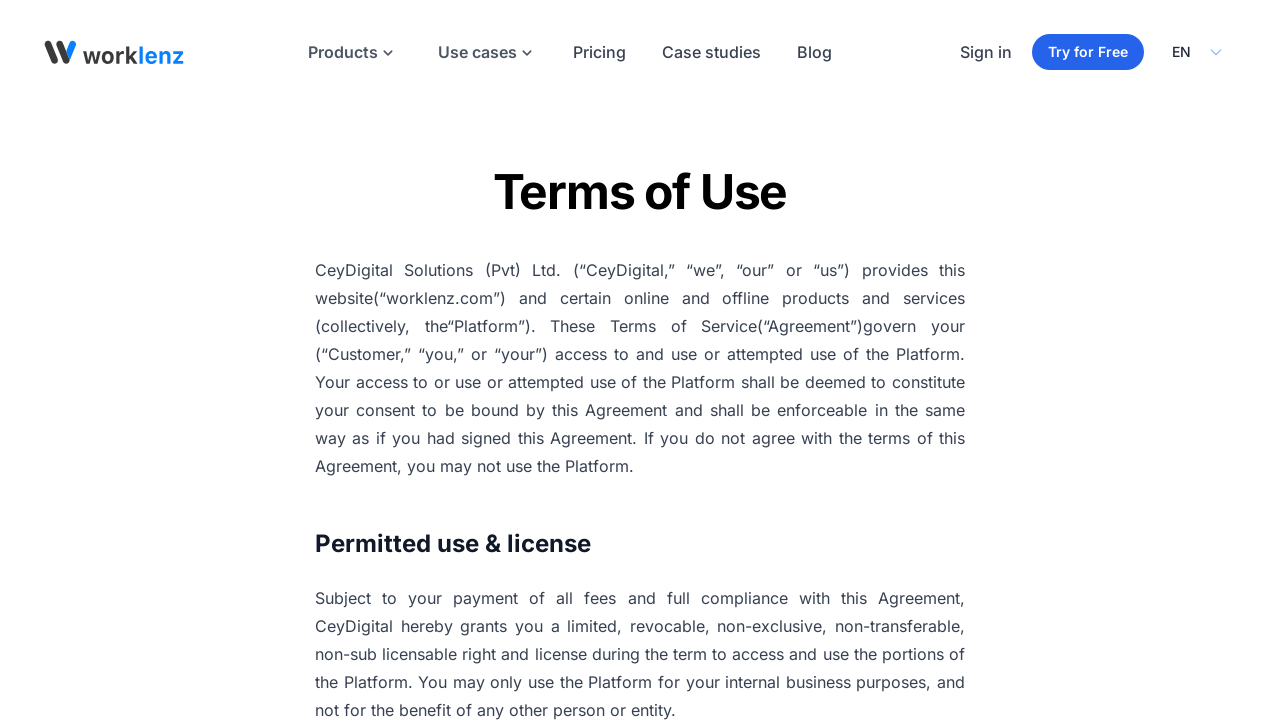

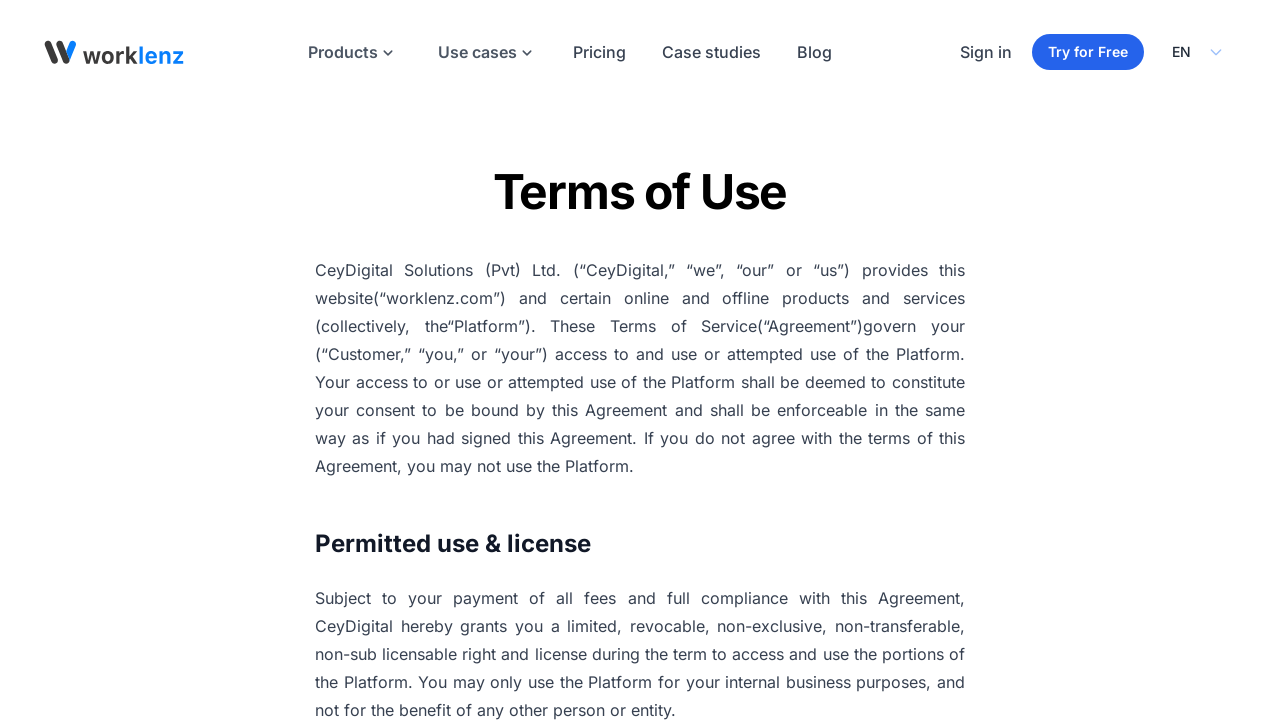